Tests a Shopify form by filling in a first name field with a sample value

Starting URL: https://webapps.tekstac.com/Shopify/

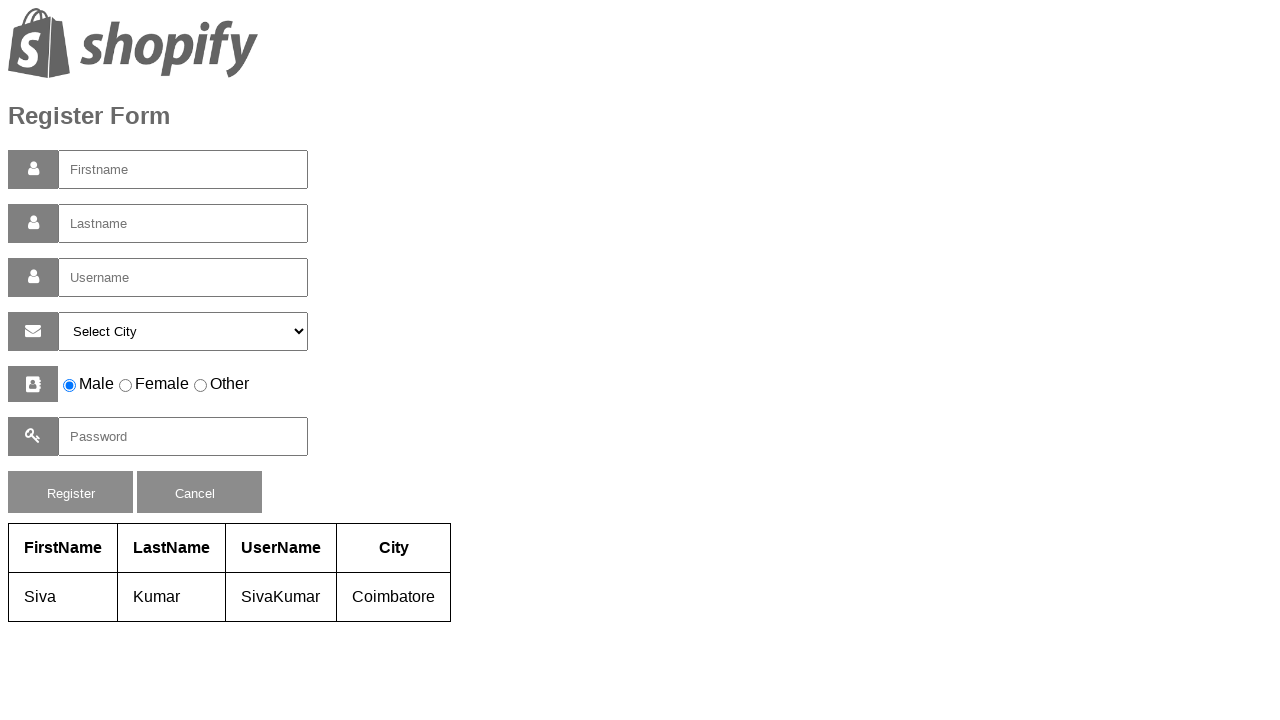

Waited for page to load with networkidle state
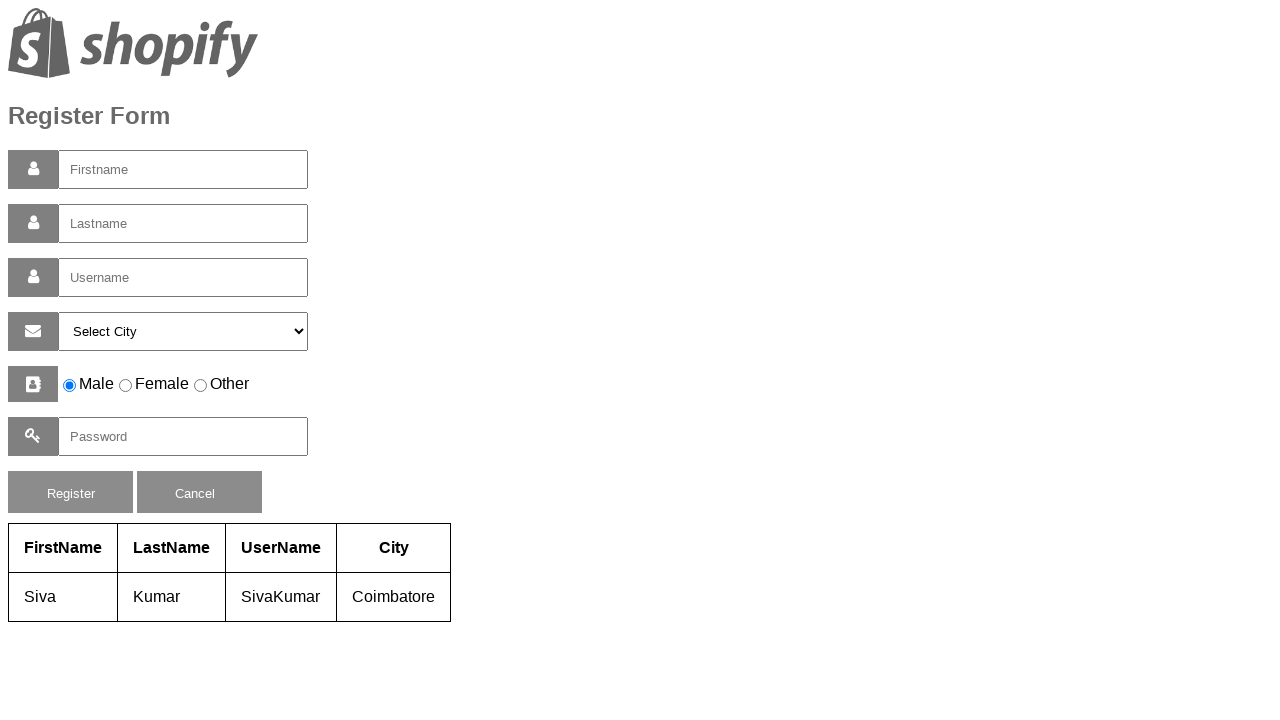

Filled first name field with 'Partha' on input[name='fname']
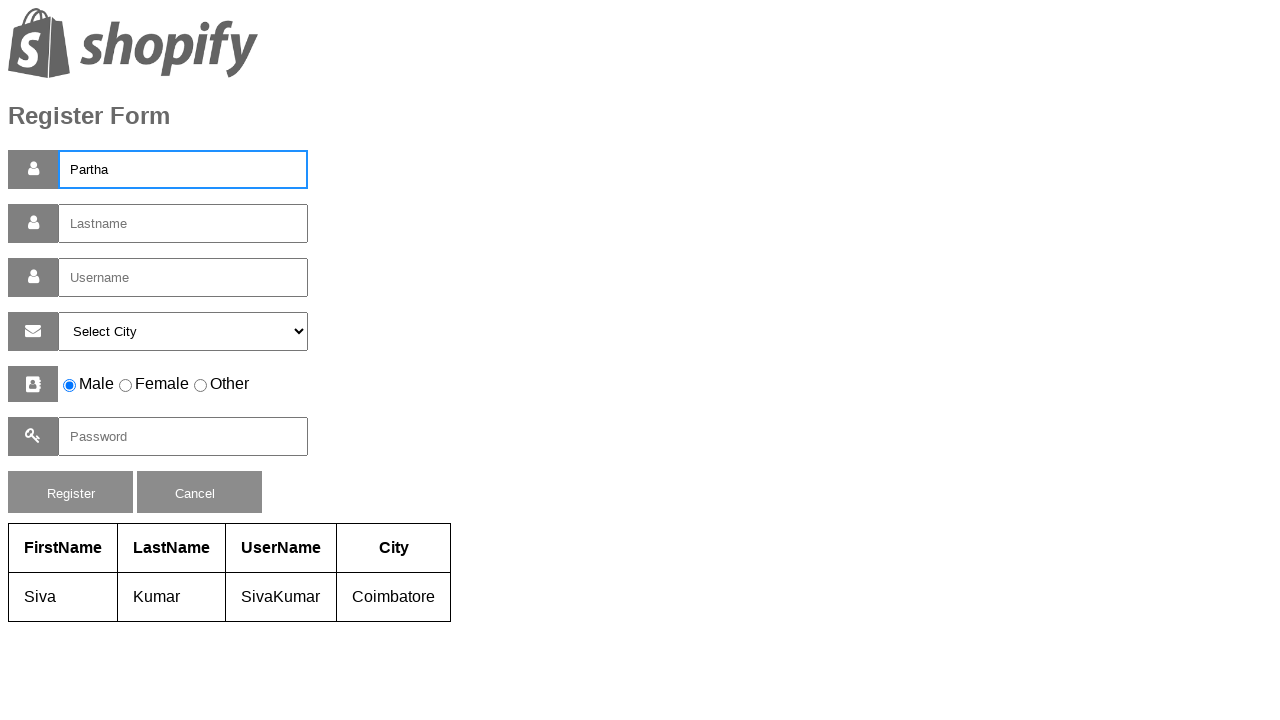

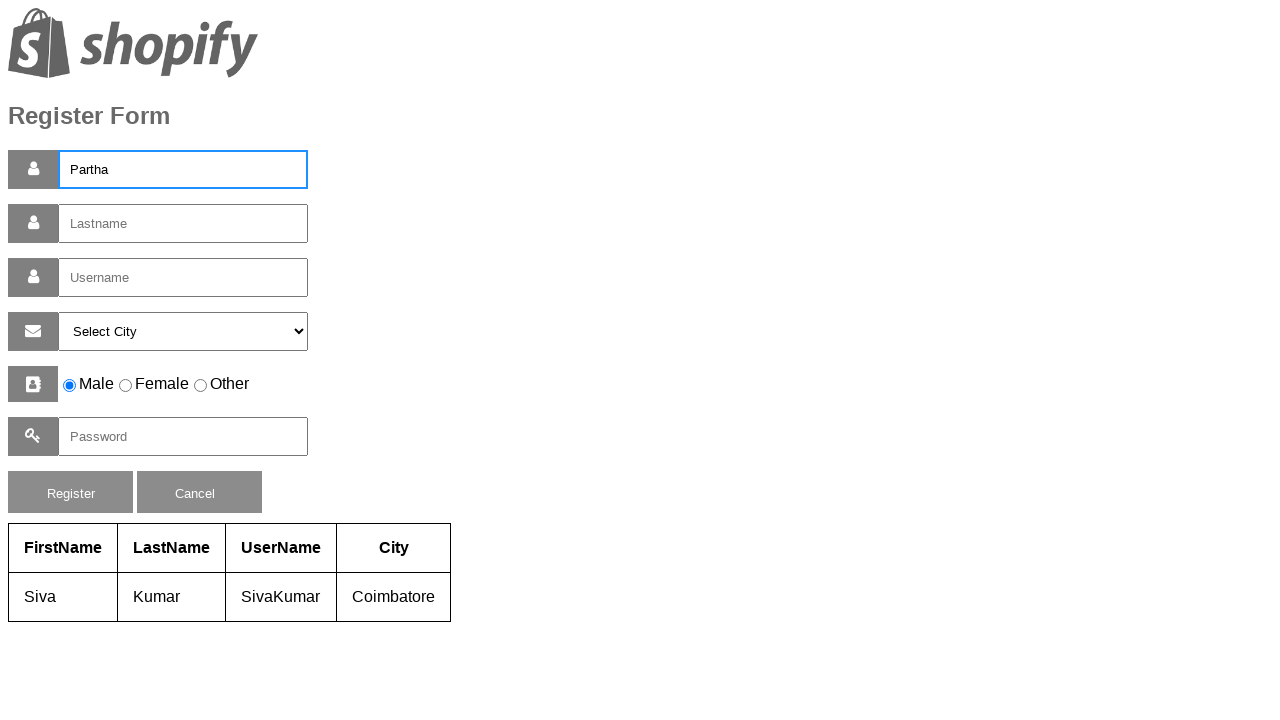